Tests adding specific items (Cucumber, Brocolli, Beetroot) to cart on GreenKart demo site, proceeding to checkout, and applying a promo code

Starting URL: https://rahulshettyacademy.com/seleniumPractise/

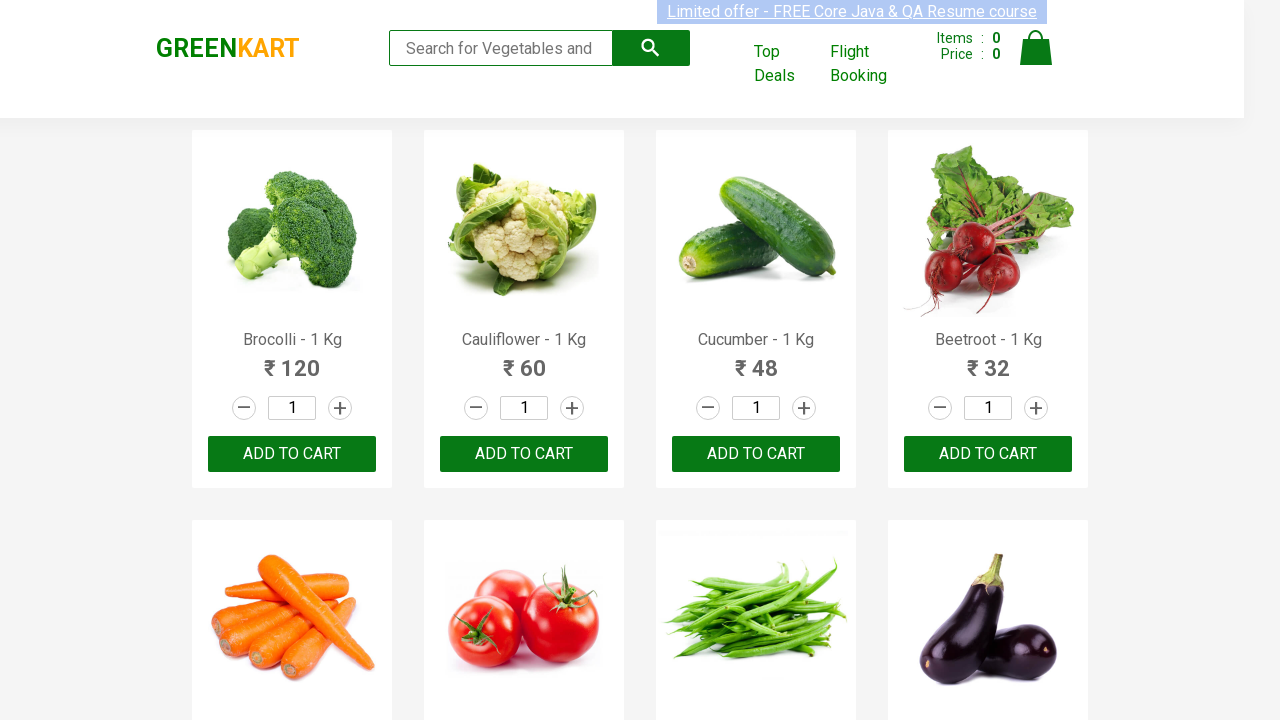

Waited for product list to load
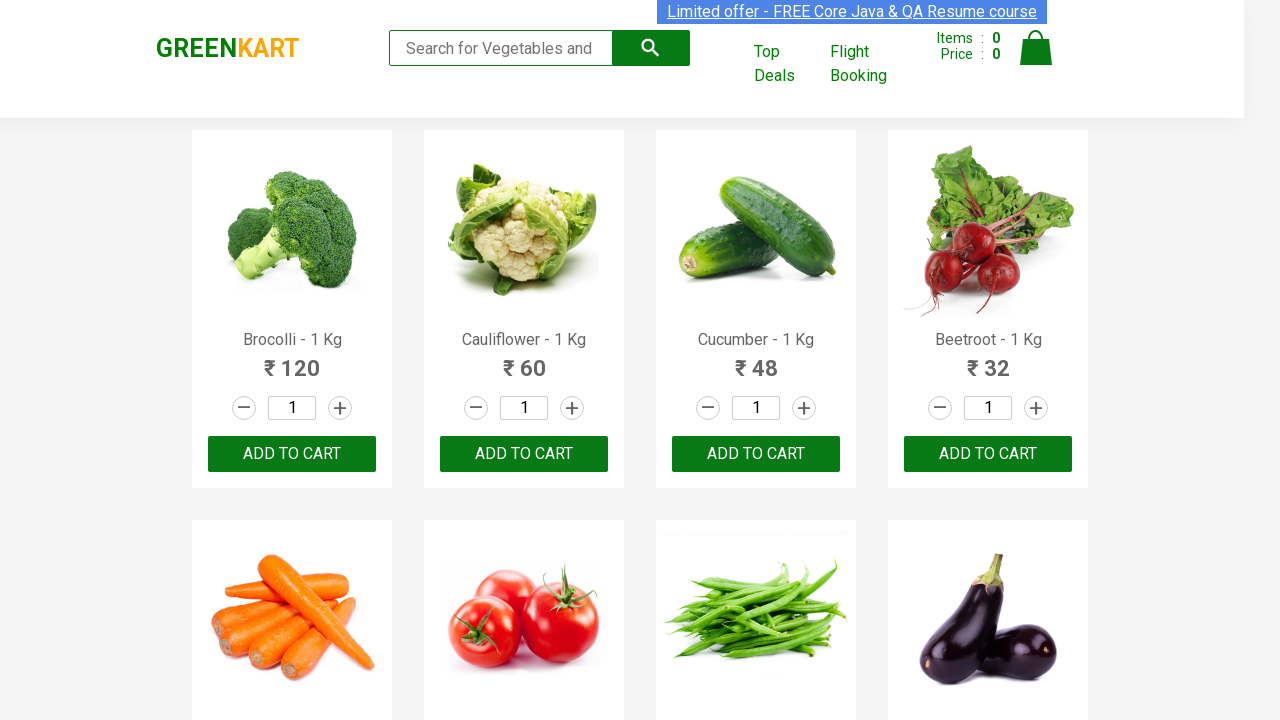

Retrieved all product name elements
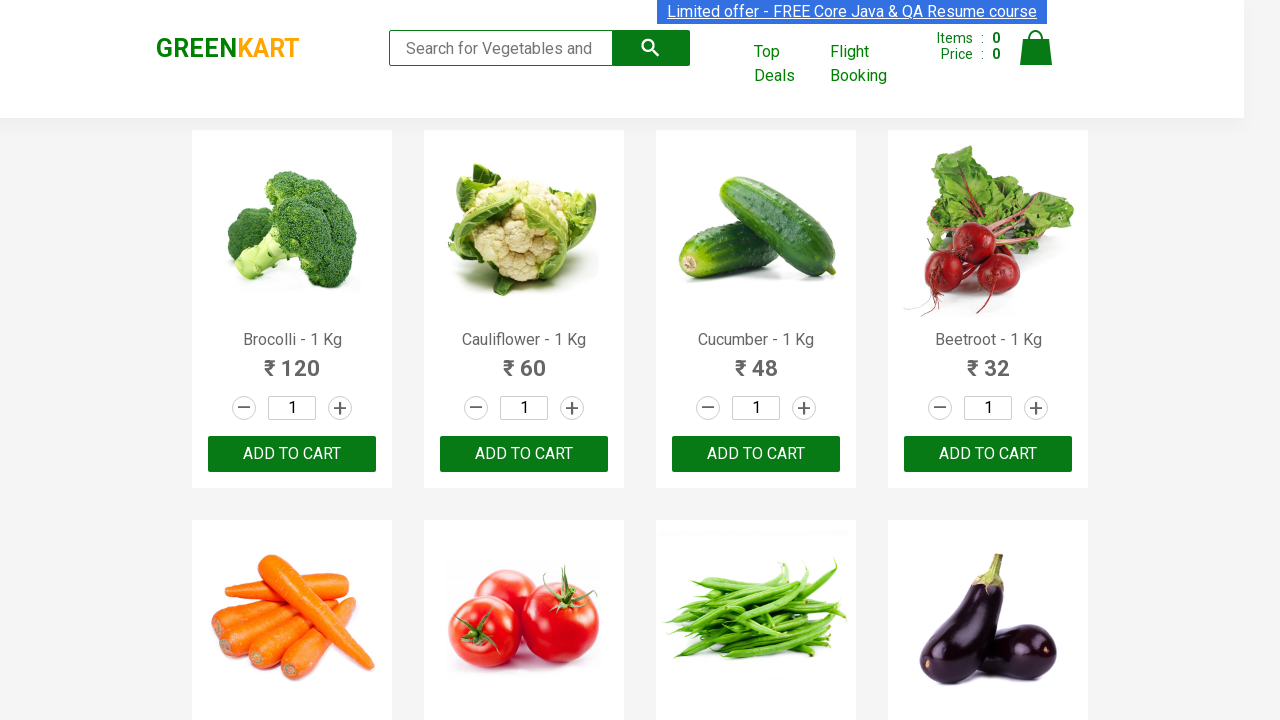

Retrieved all add to cart buttons
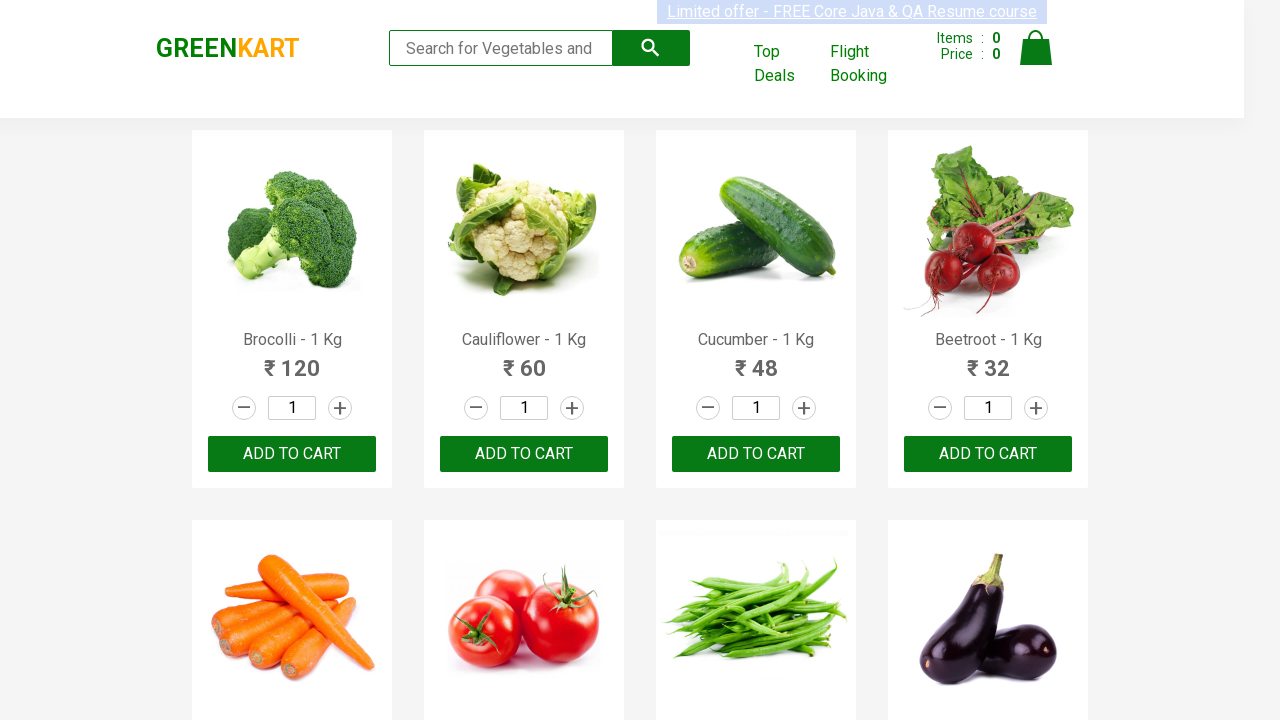

Added Brocolli to cart
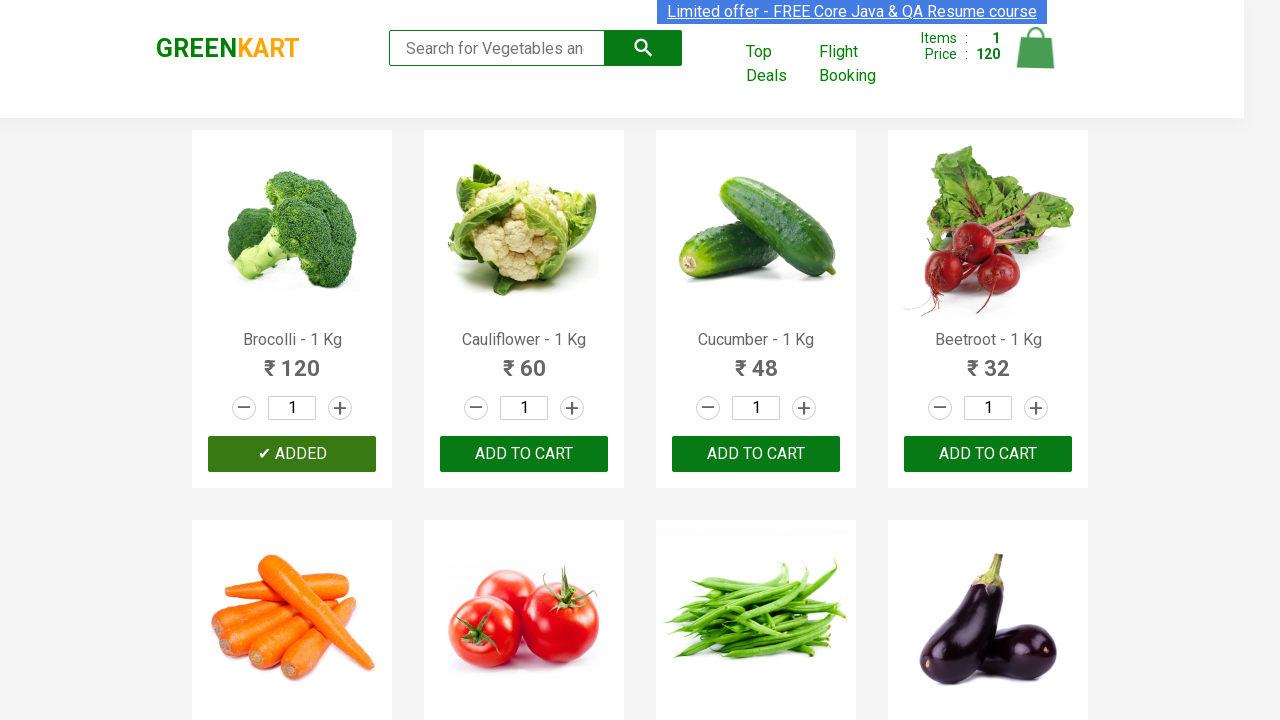

Added Cucumber to cart
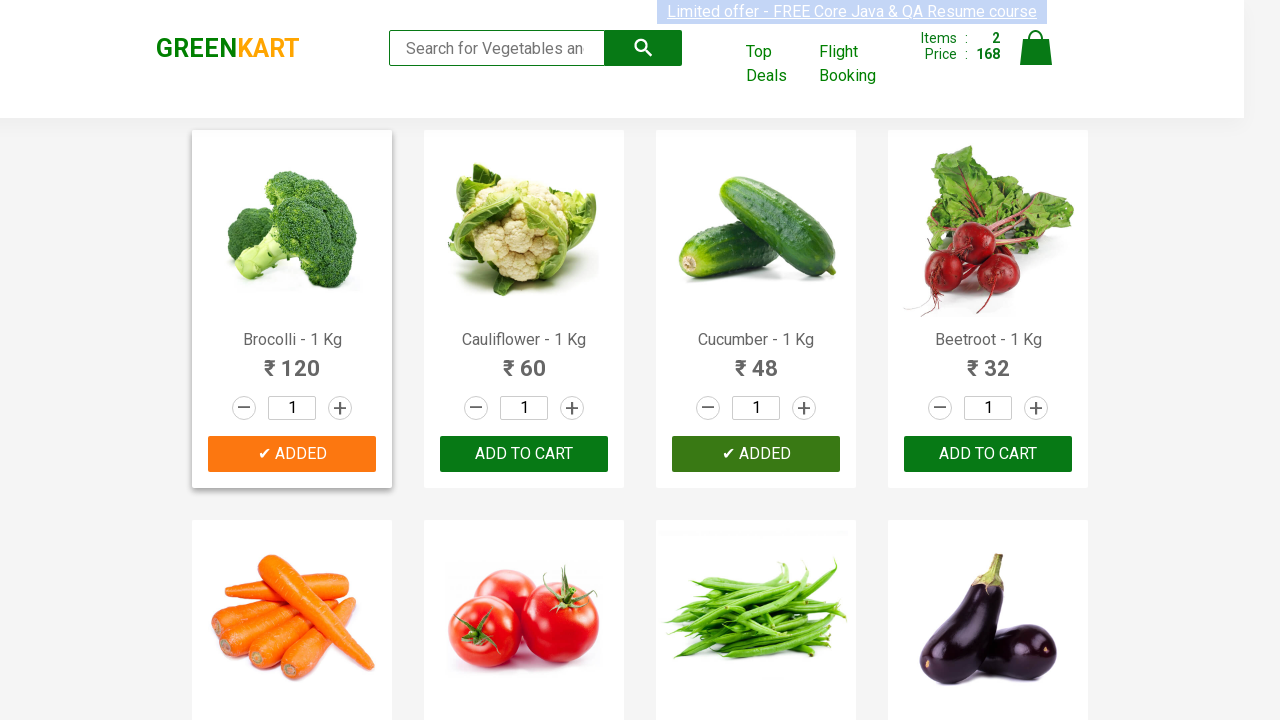

Added Beetroot to cart
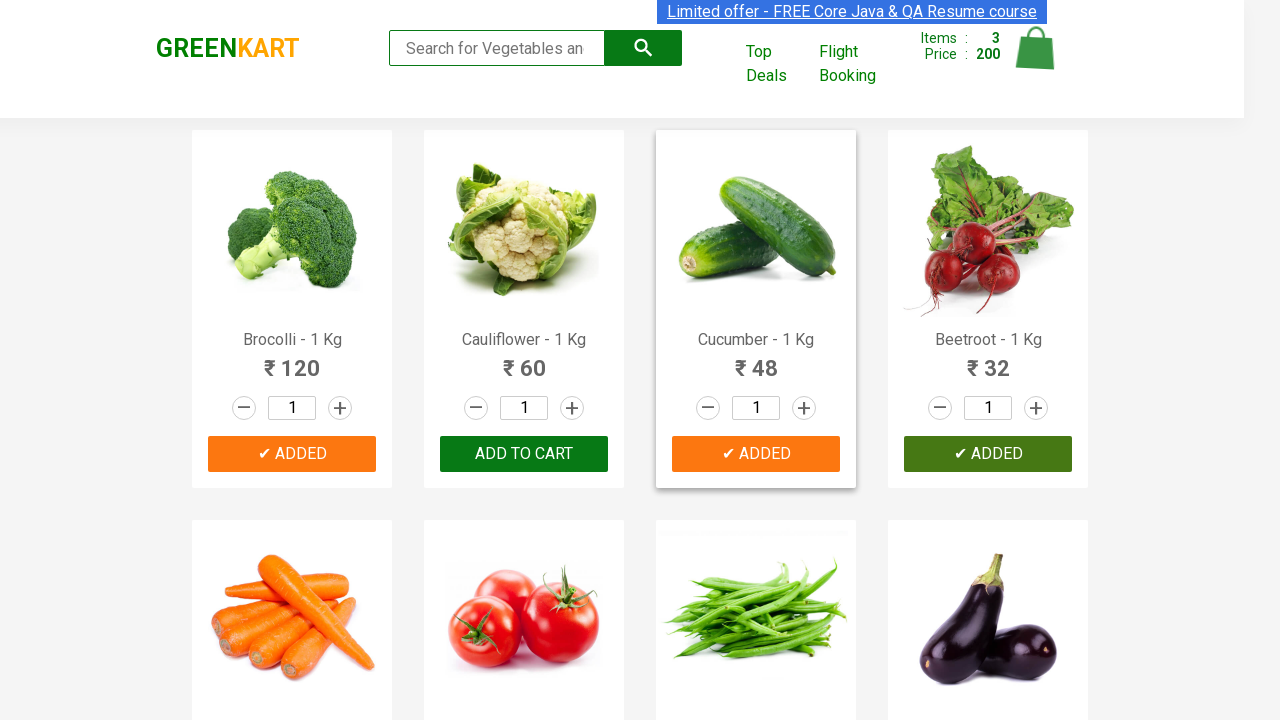

Clicked cart icon to view cart at (1036, 48) on img[alt='Cart']
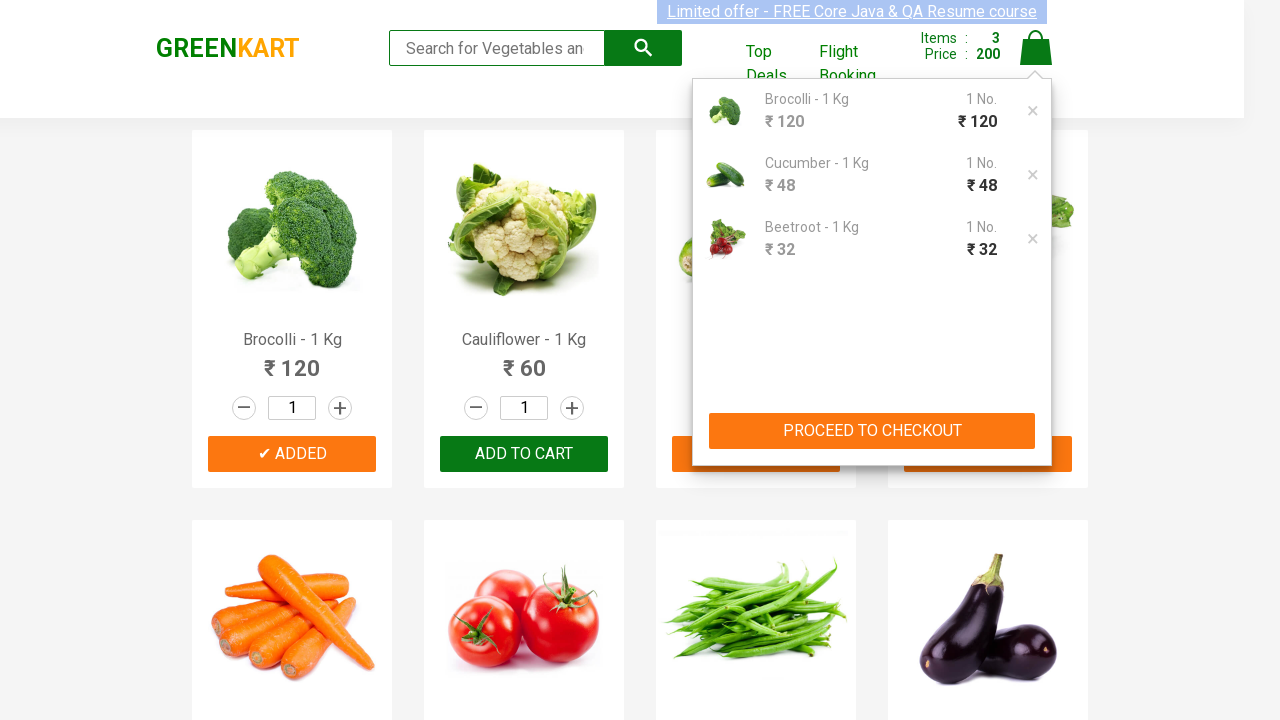

Clicked PROCEED TO CHECKOUT button at (872, 431) on xpath=//button[text()='PROCEED TO CHECKOUT']
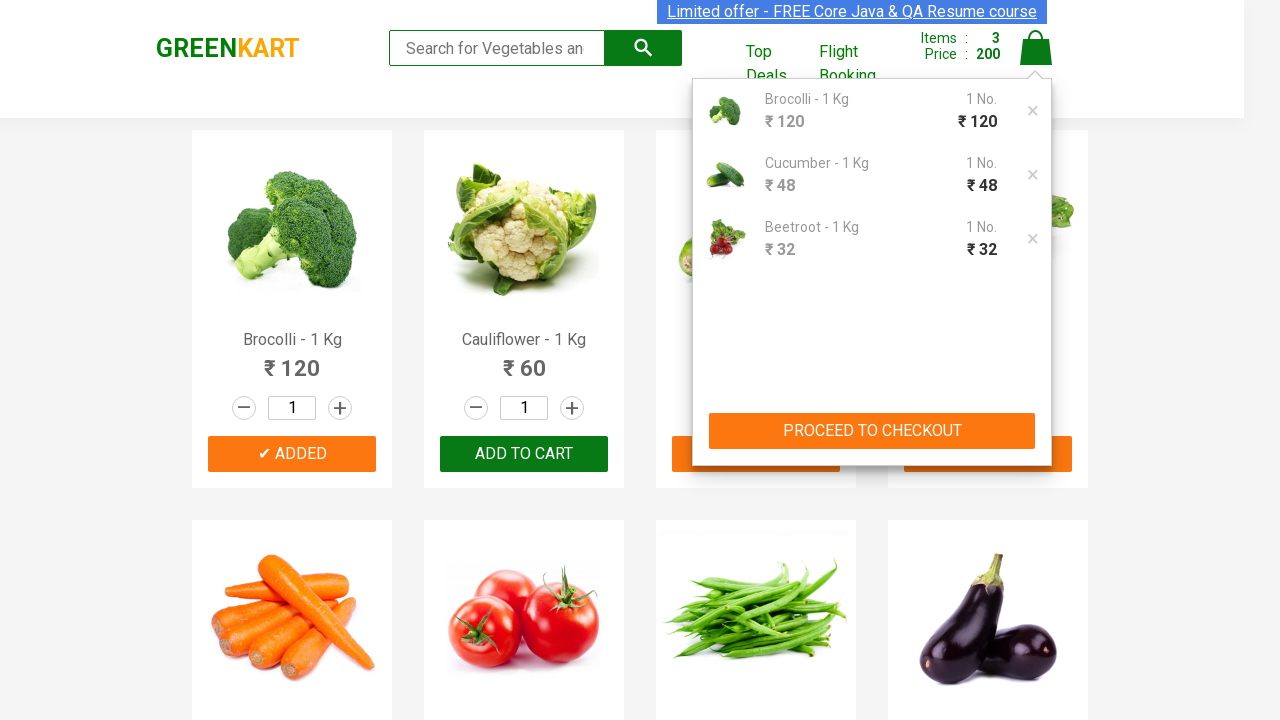

Waited for promo code input field to appear
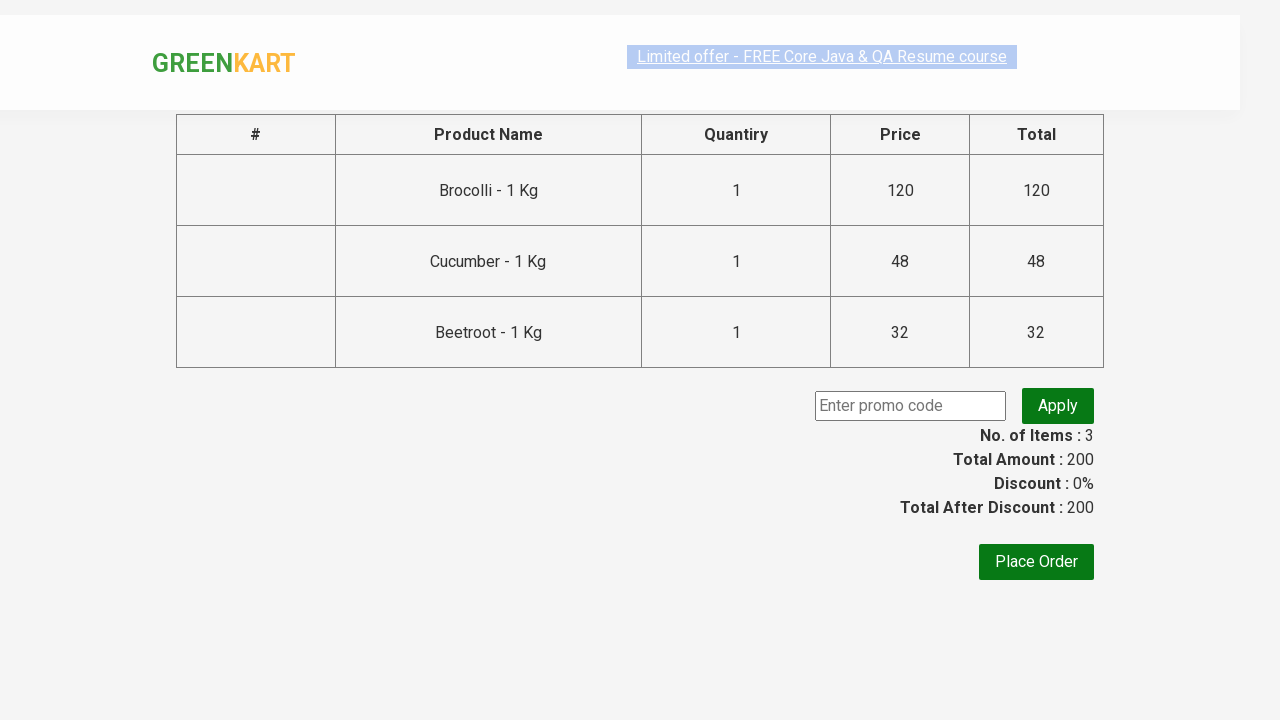

Entered promo code 'rahulshettyacademy' into input field on input[placeholder='Enter promo code']
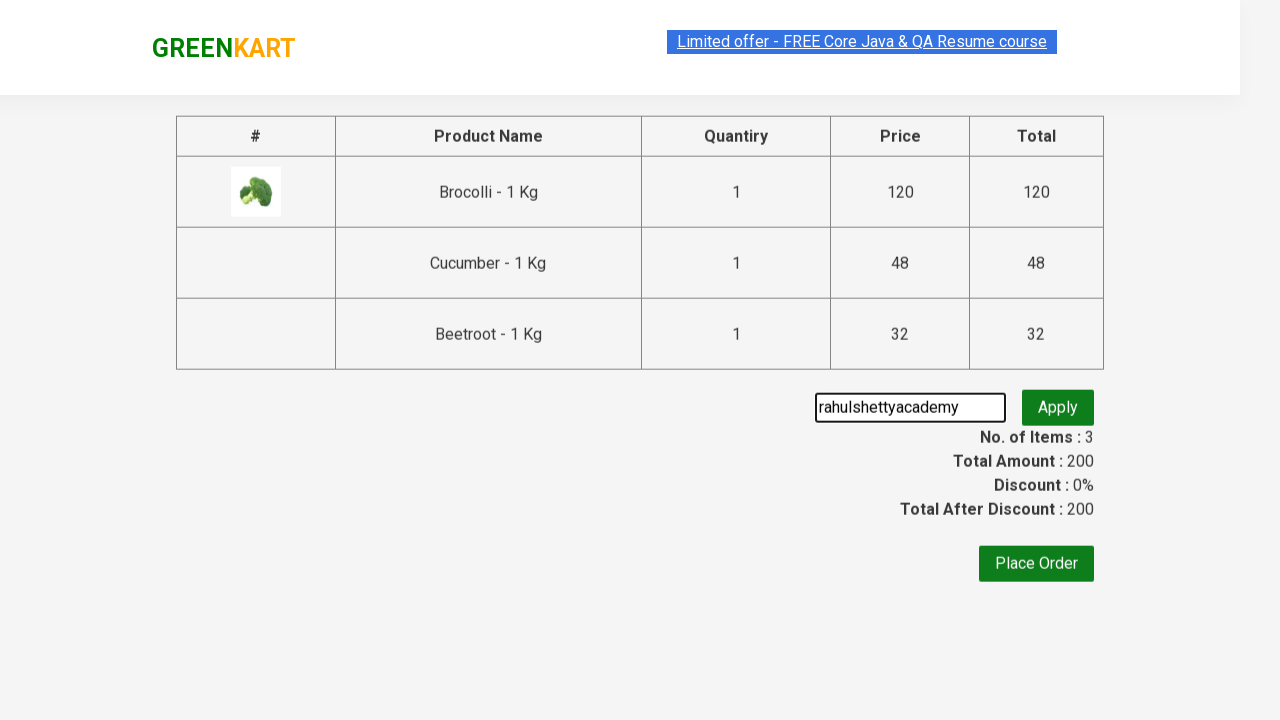

Clicked Apply button to validate promo code at (1058, 406) on xpath=//button[text()='Apply']
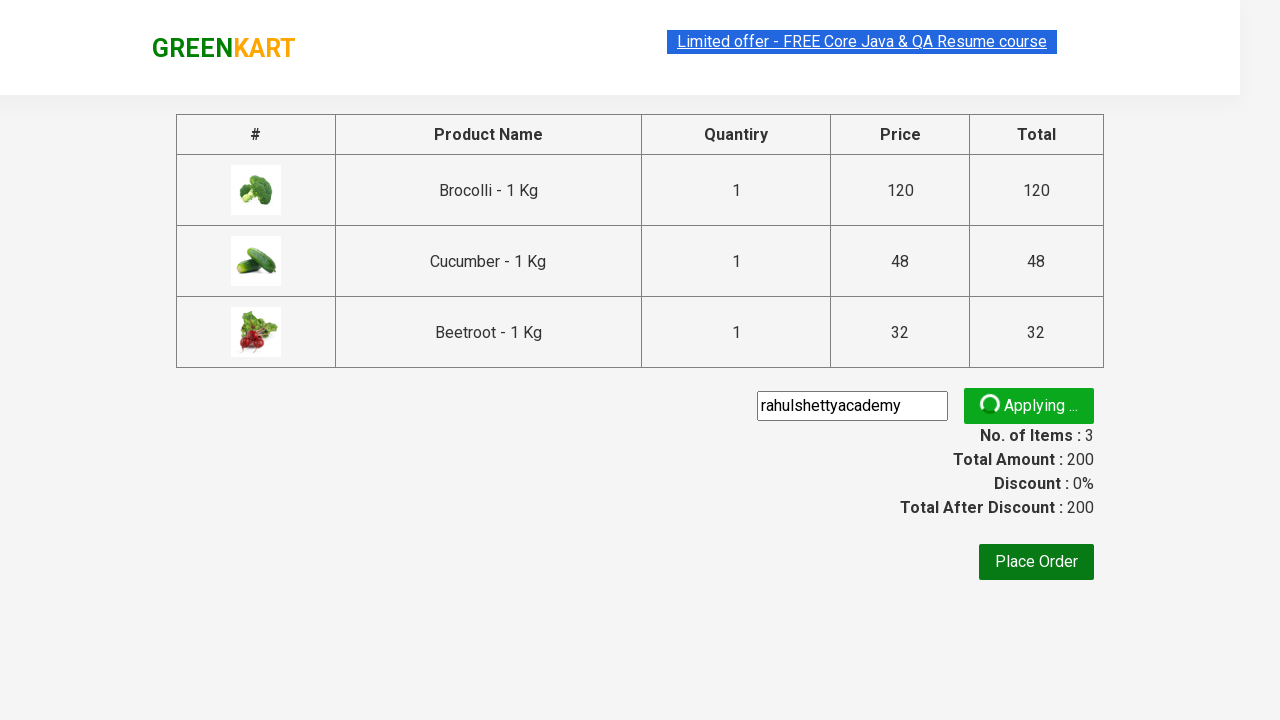

Promo code successfully applied and confirmation message displayed
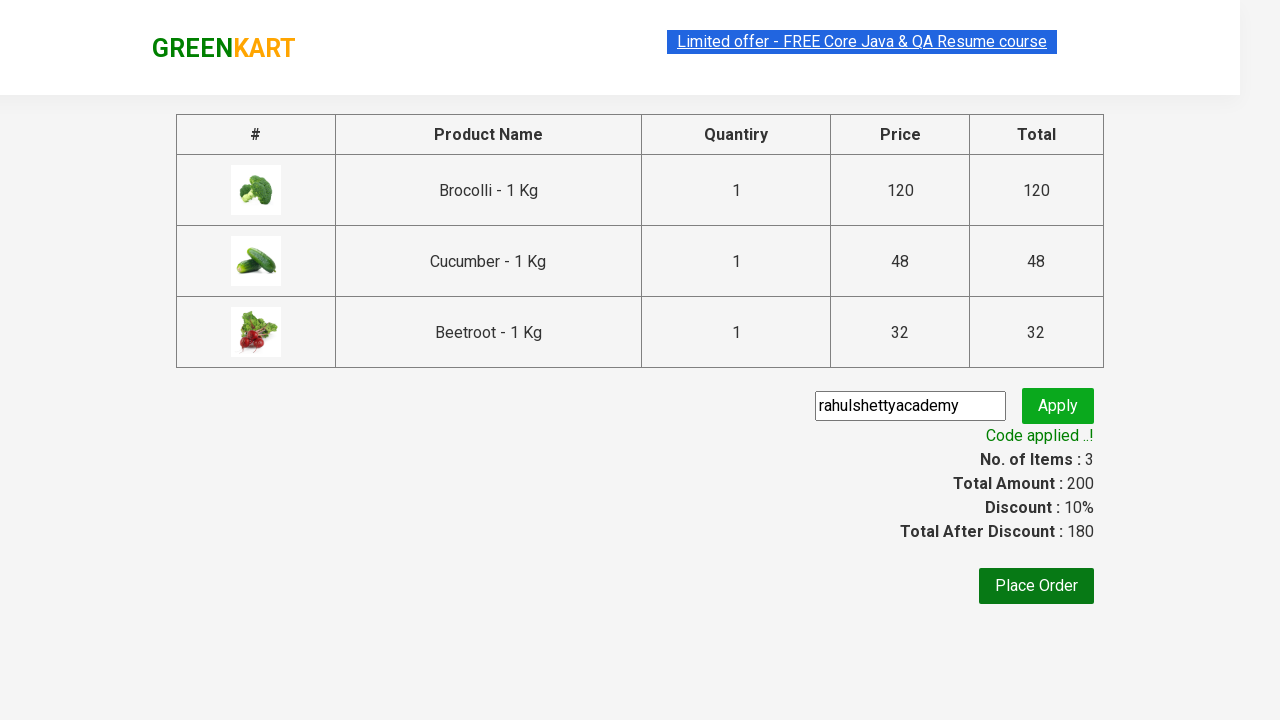

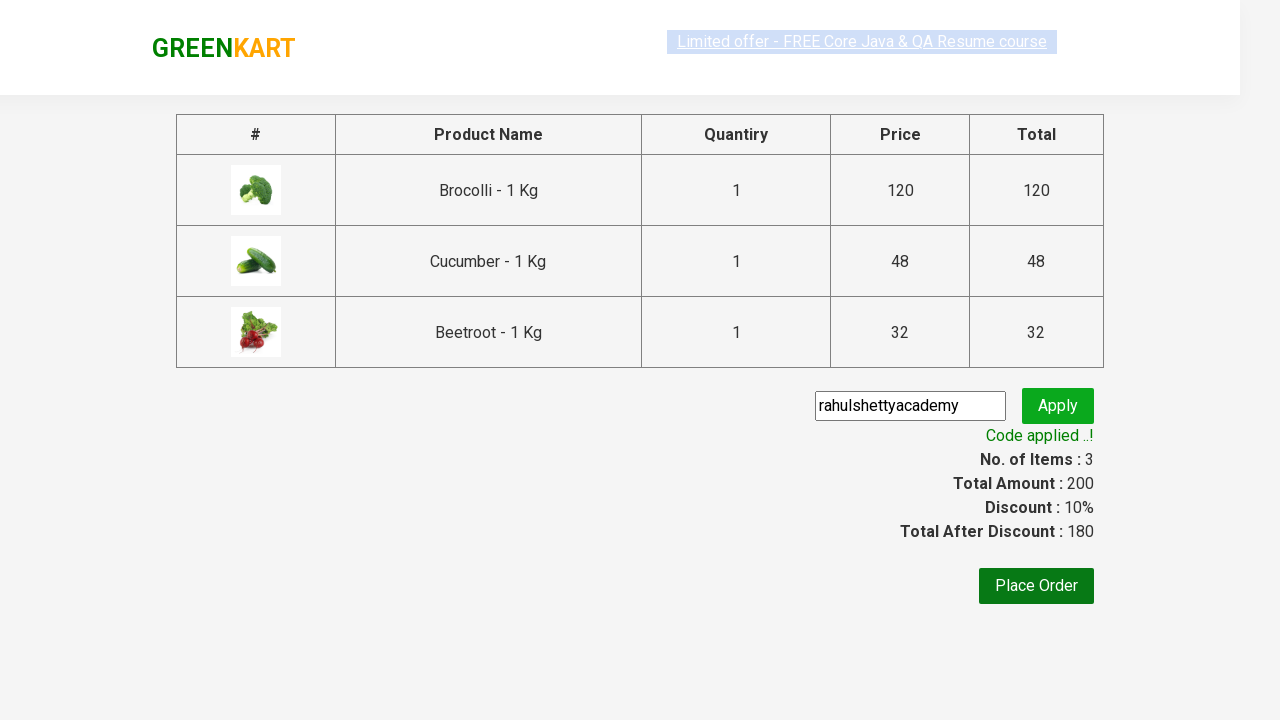